Tests invalid search queries and verifies error messages are displayed

Starting URL: https://domod.ba

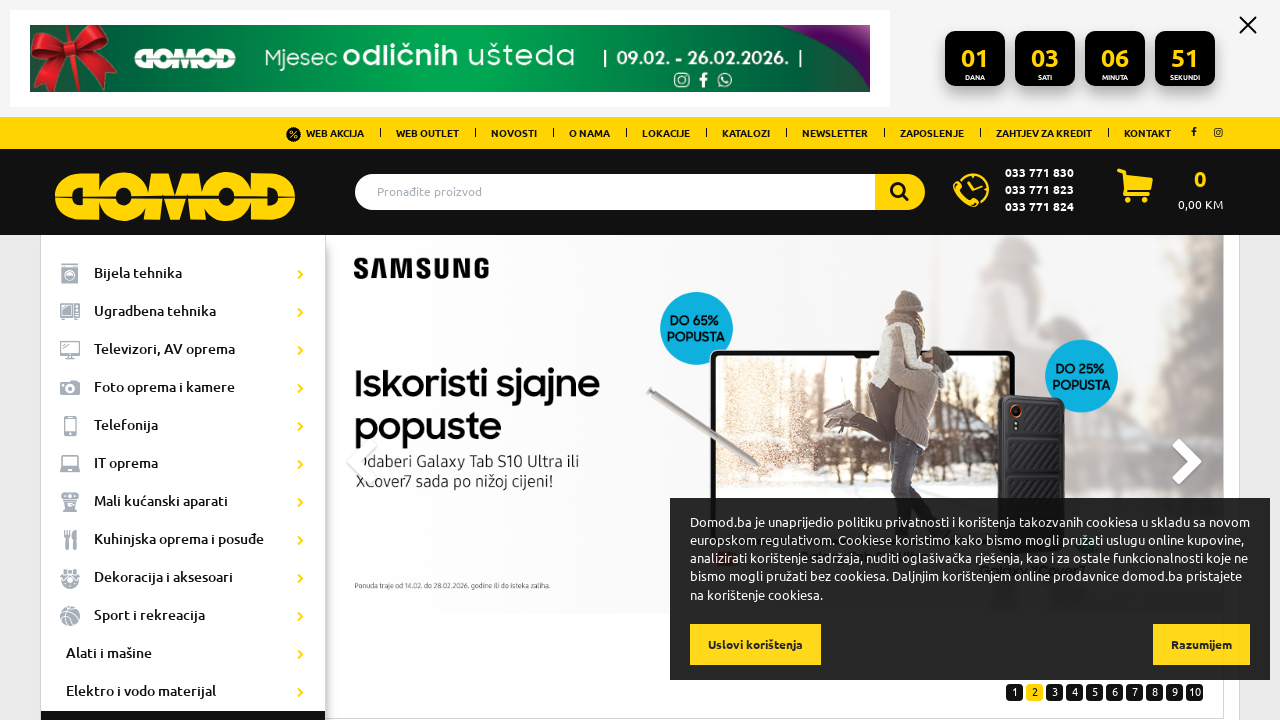

Located search box element with ID 'autocomplete'
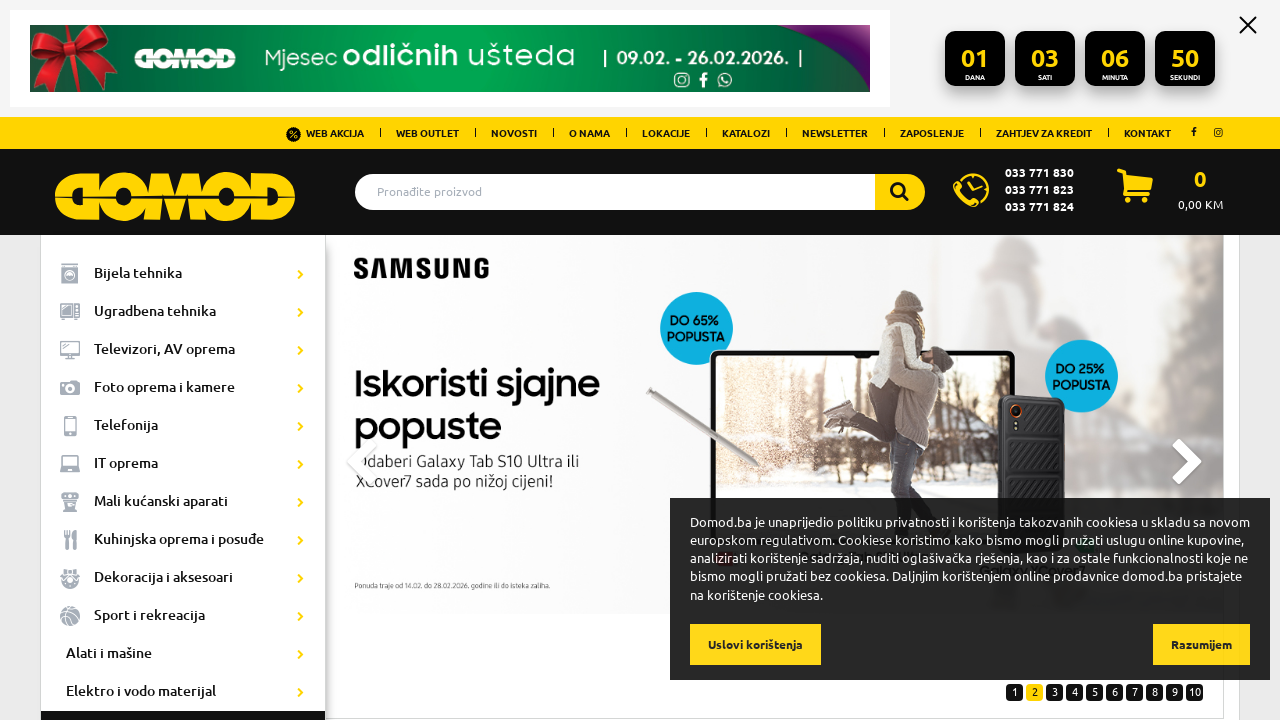

Cleared search box on #autocomplete
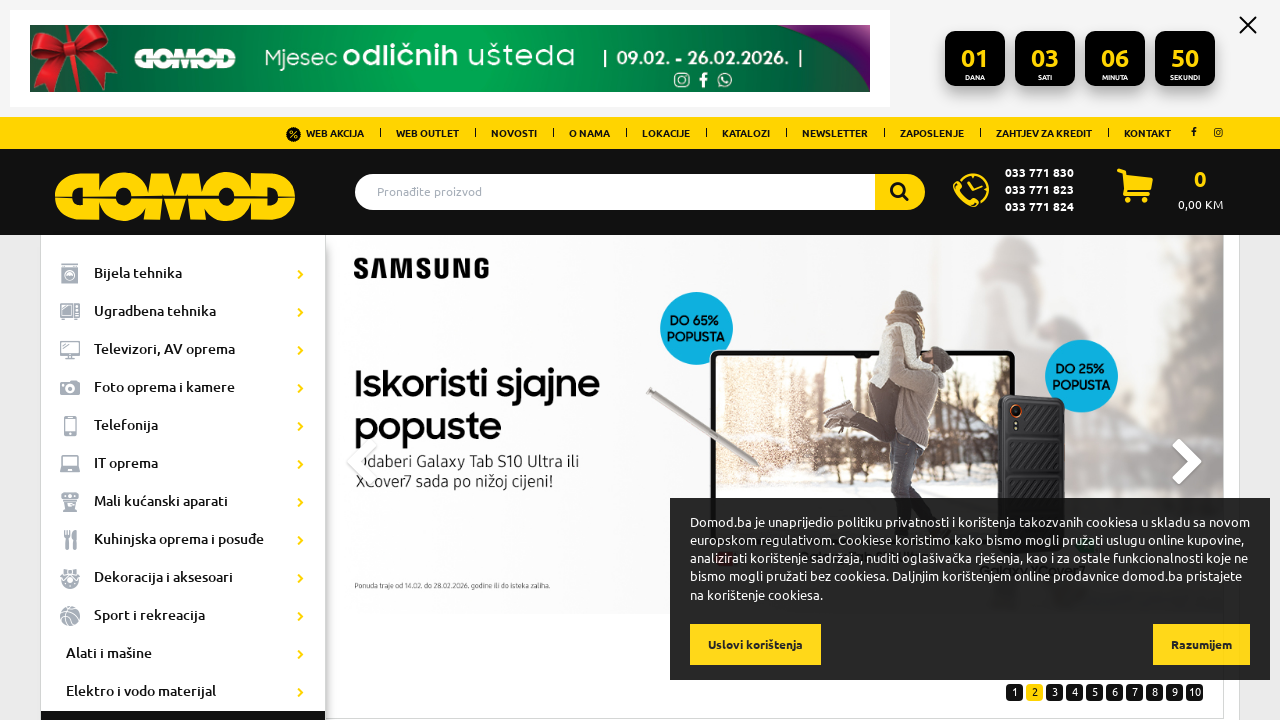

Filled search box with invalid query 'invalidSearchQuery123' on #autocomplete
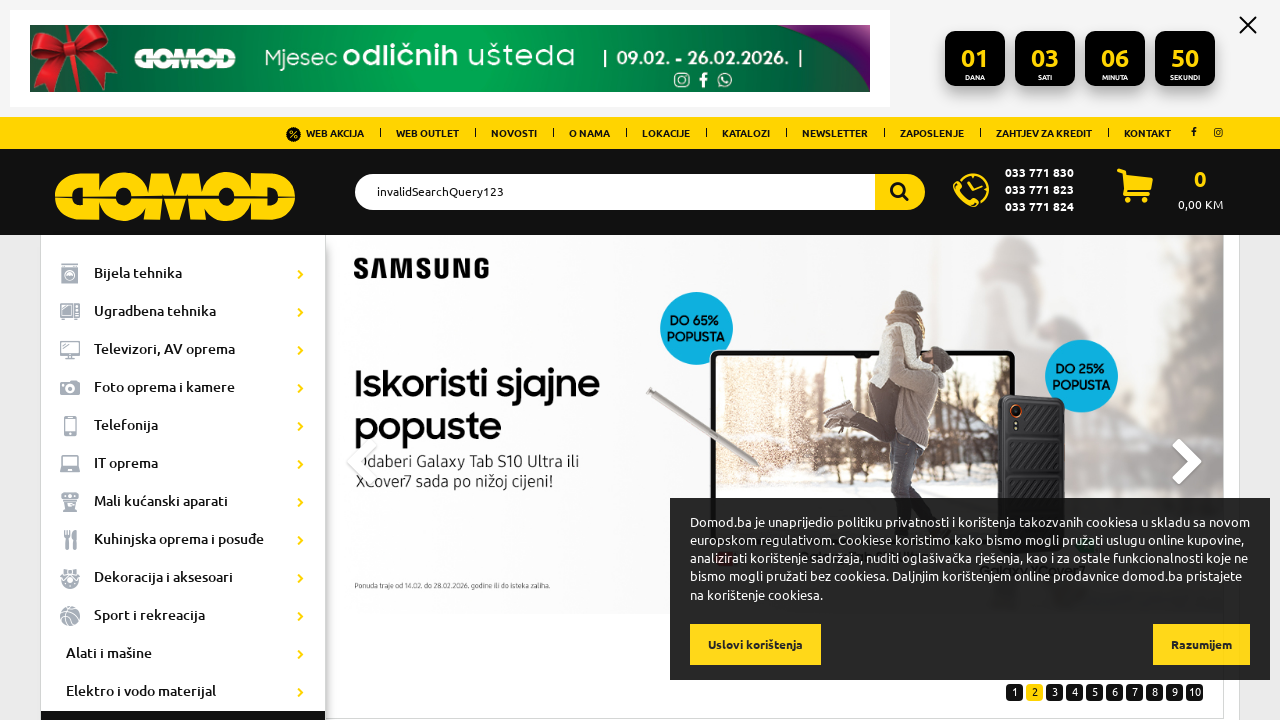

Pressed Enter to submit search with 'invalidSearchQuery123' on #autocomplete
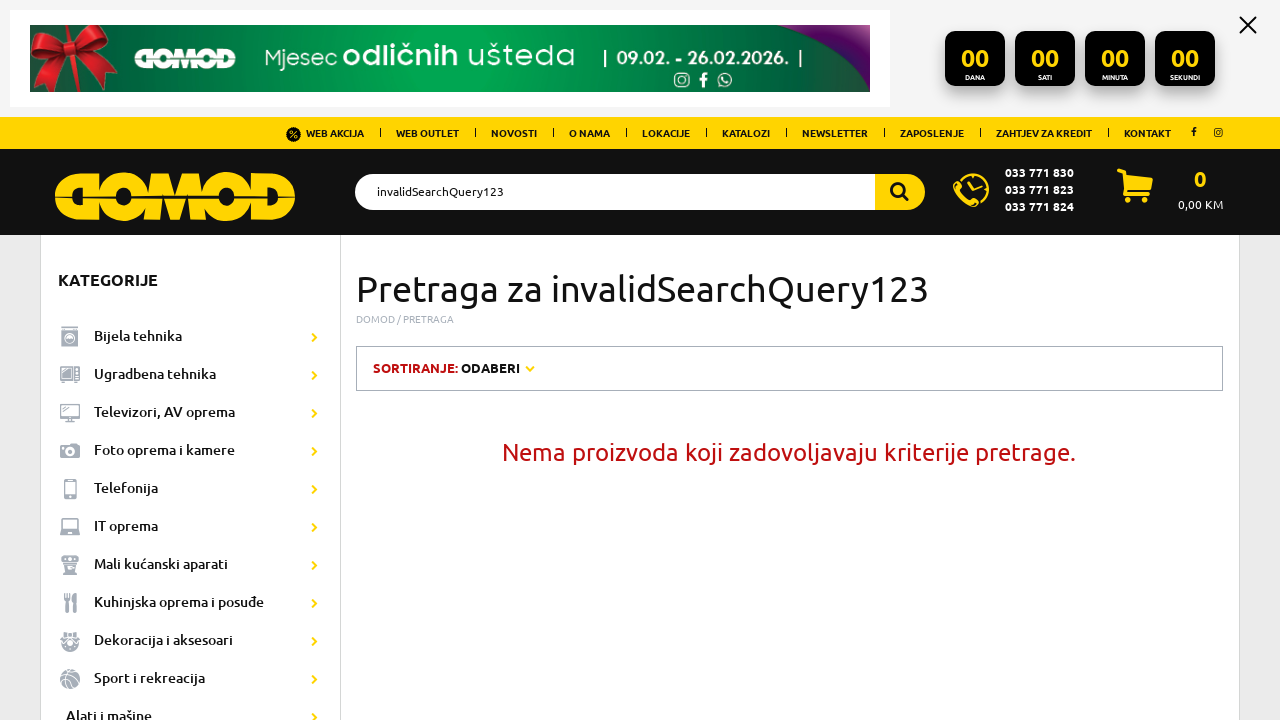

Error message appeared for invalid query 'invalidSearchQuery123'
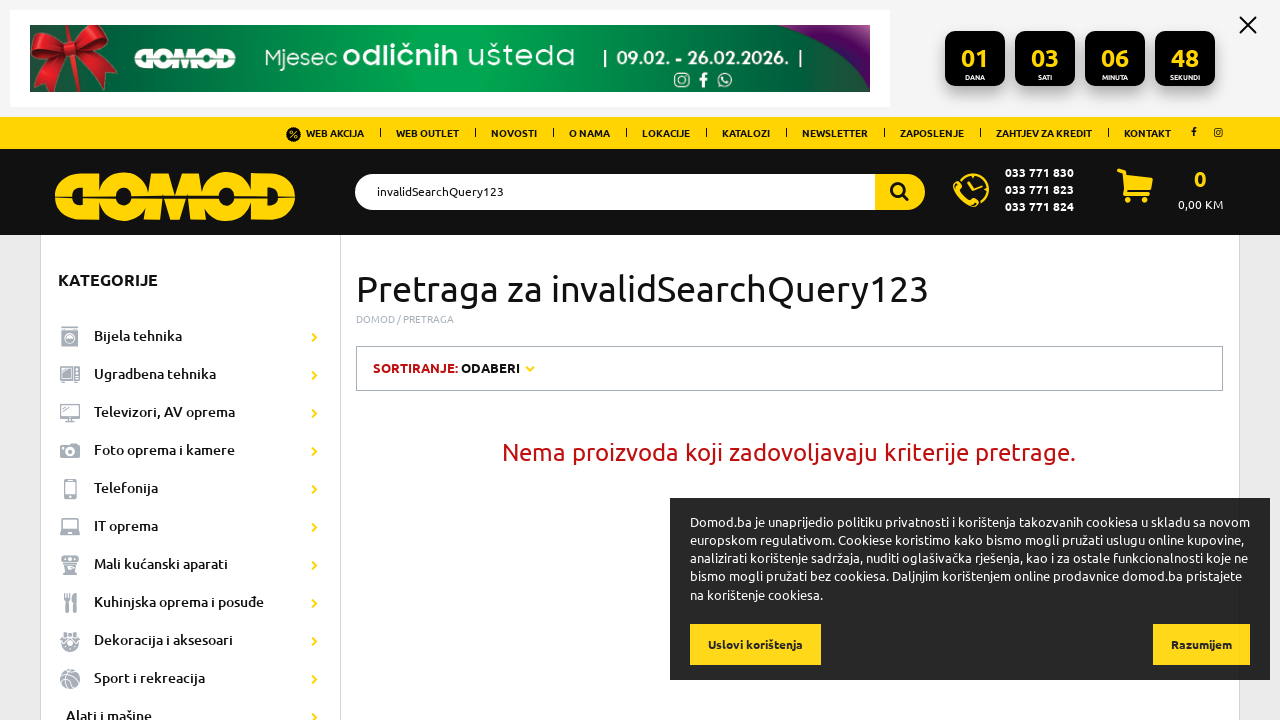

Located search box element for second test
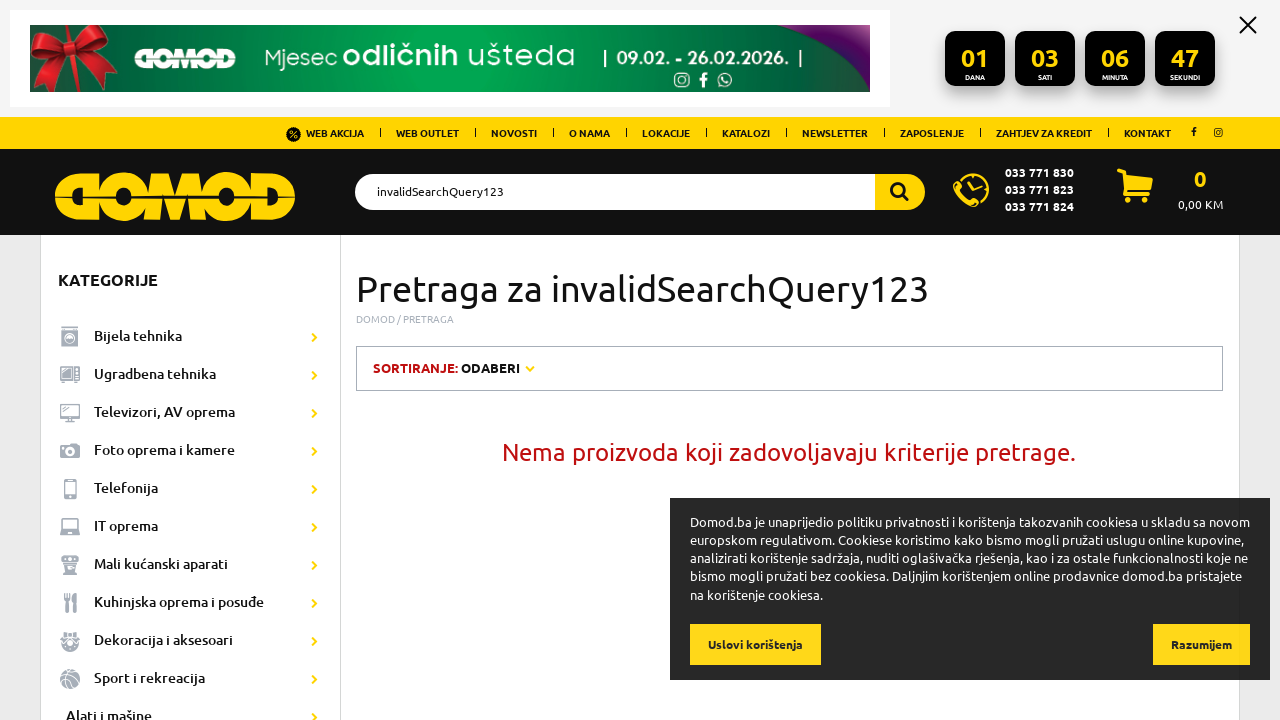

Cleared search box for second test on #autocomplete
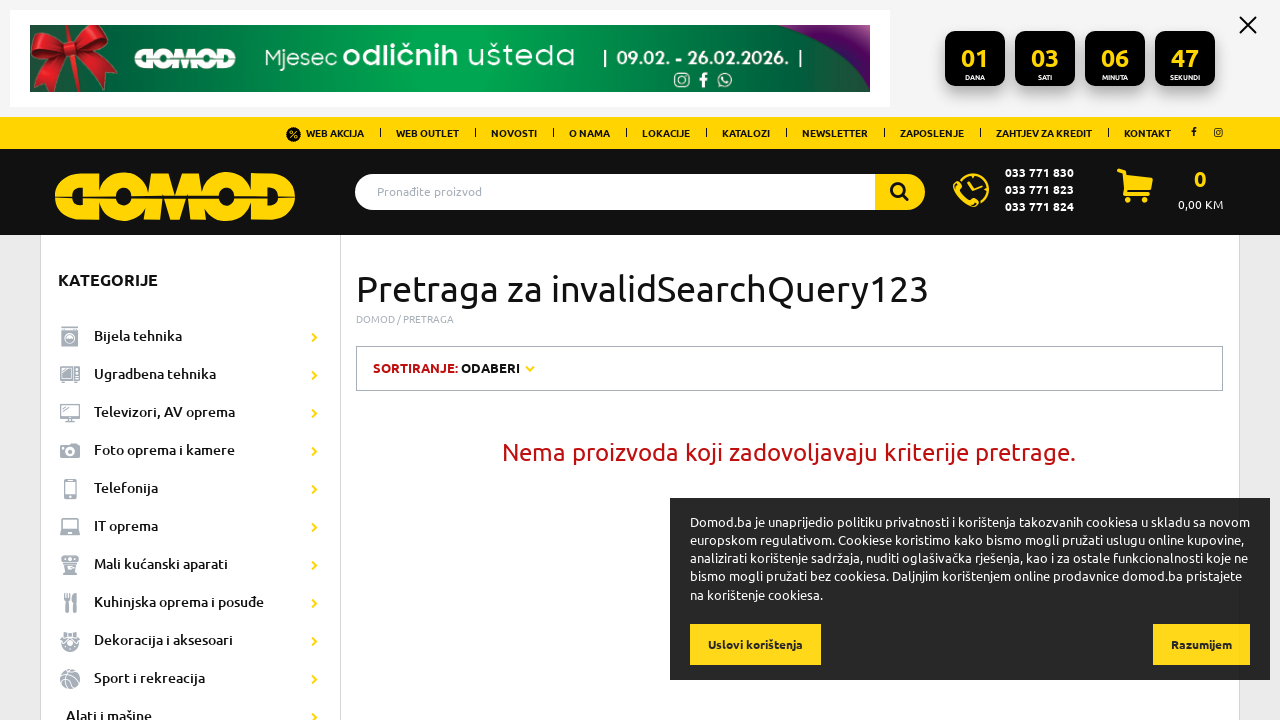

Filled search box with invalid query '%%%###@@@' on #autocomplete
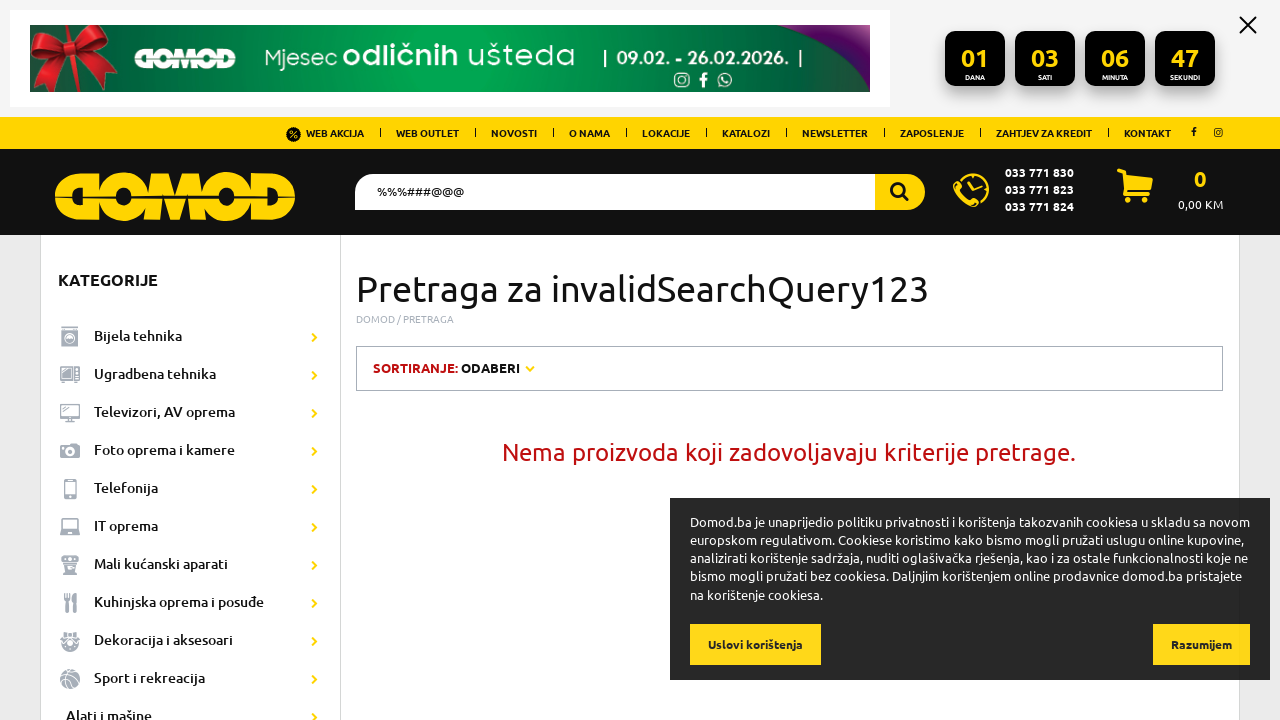

Pressed Enter to submit search with '%%%###@@@' on #autocomplete
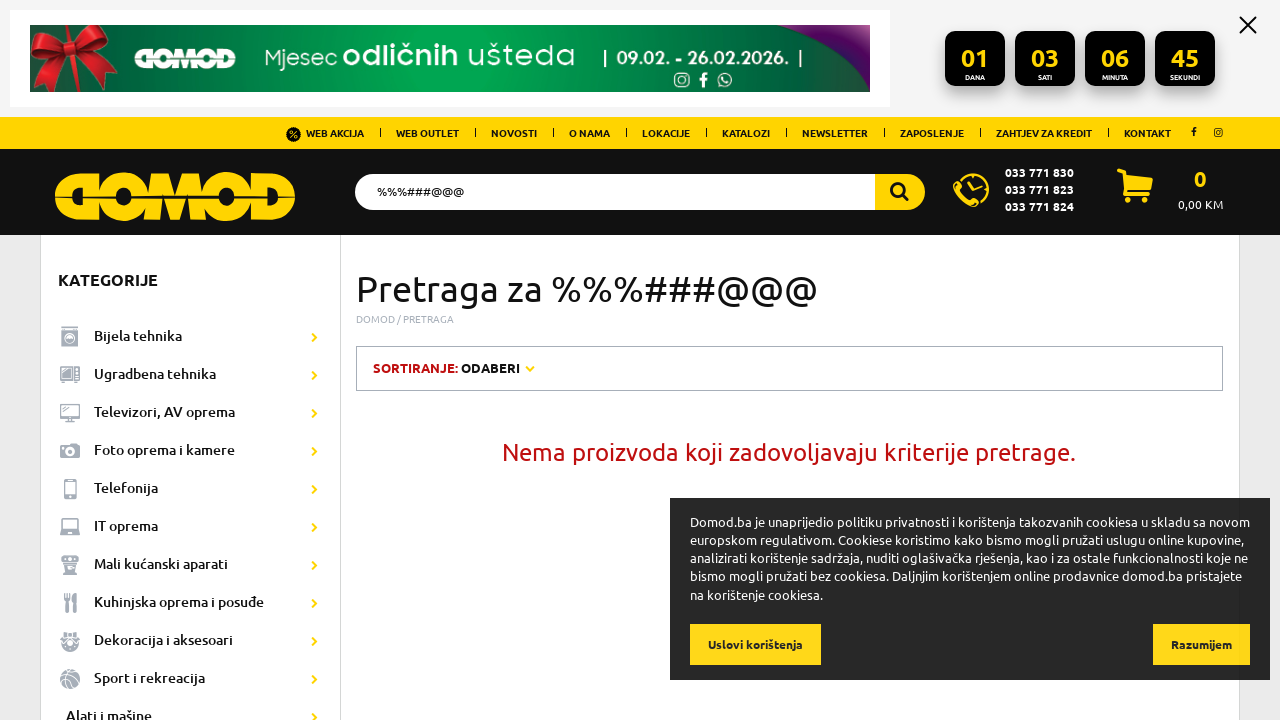

Error message appeared for invalid query '%%%###@@@'
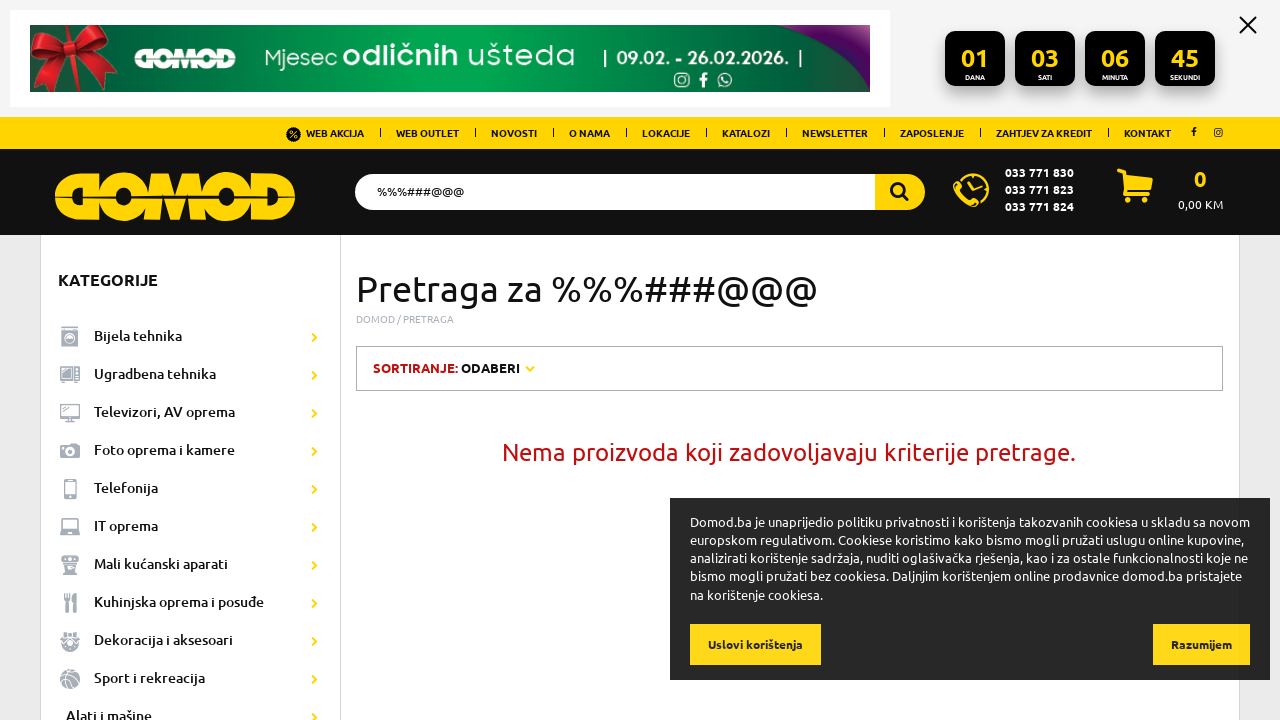

Located search box element for third test
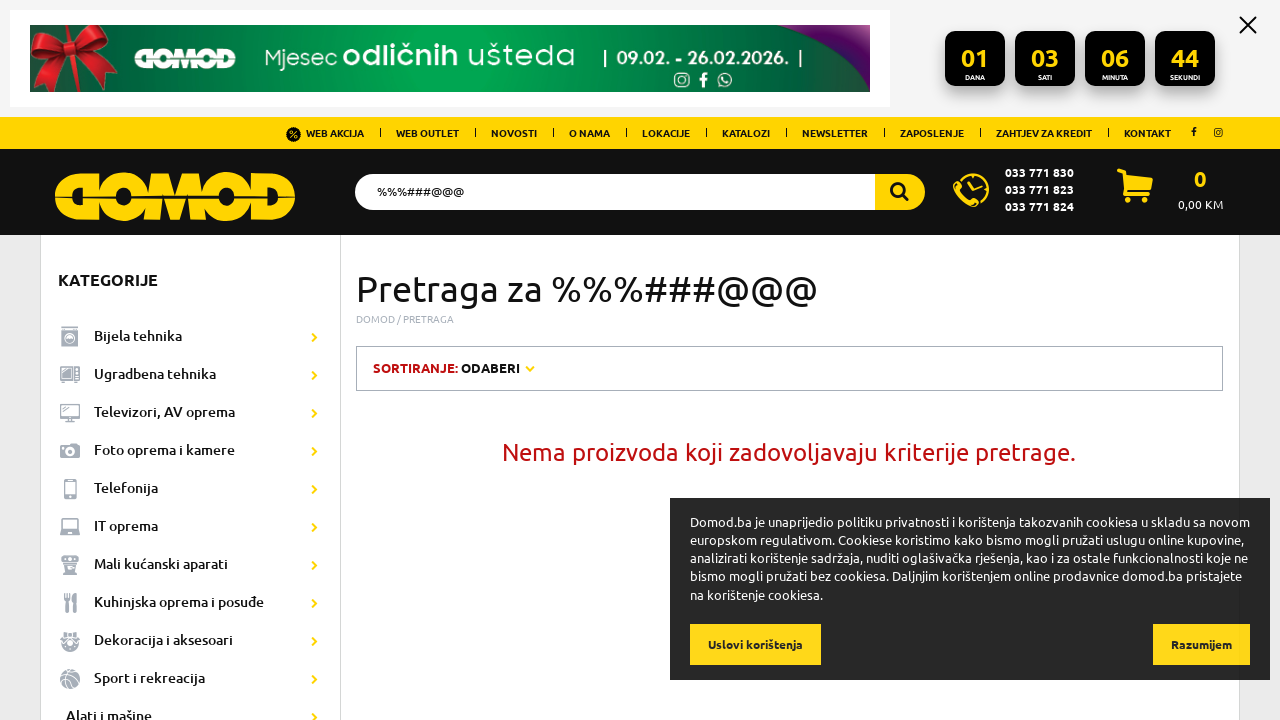

Cleared search box for third test on #autocomplete
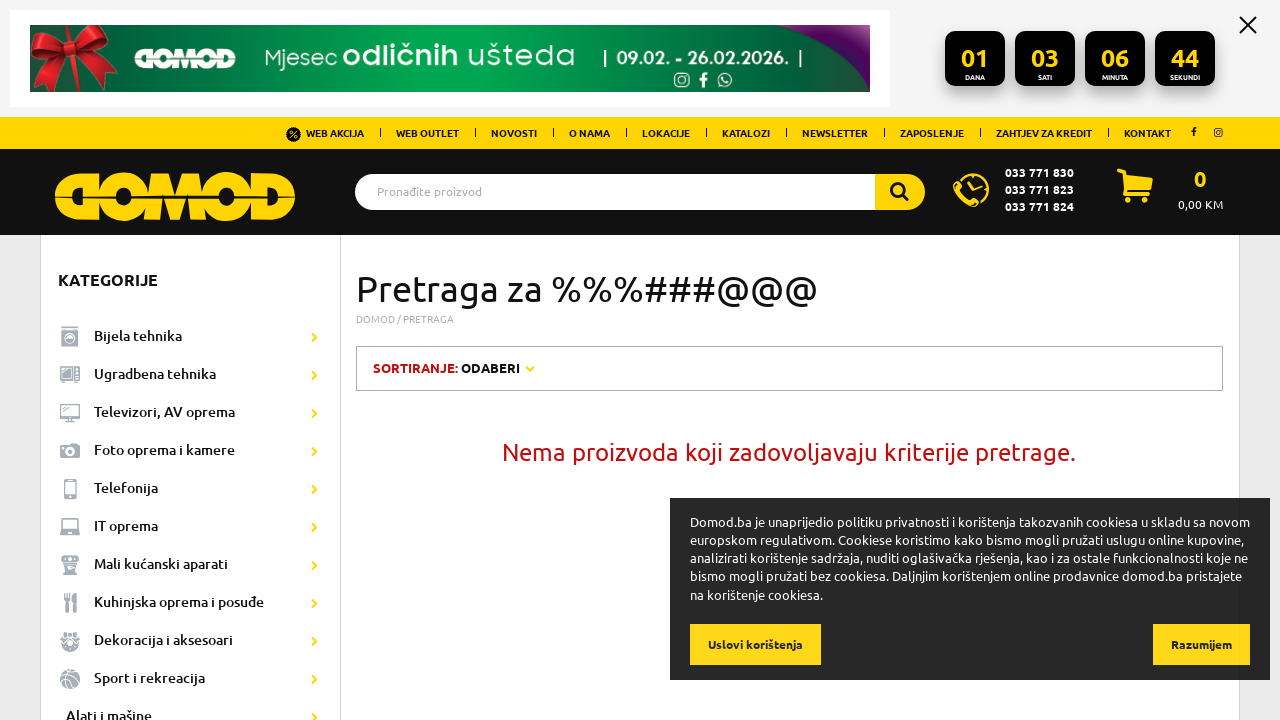

Filled search box with invalid query '1234567890' on #autocomplete
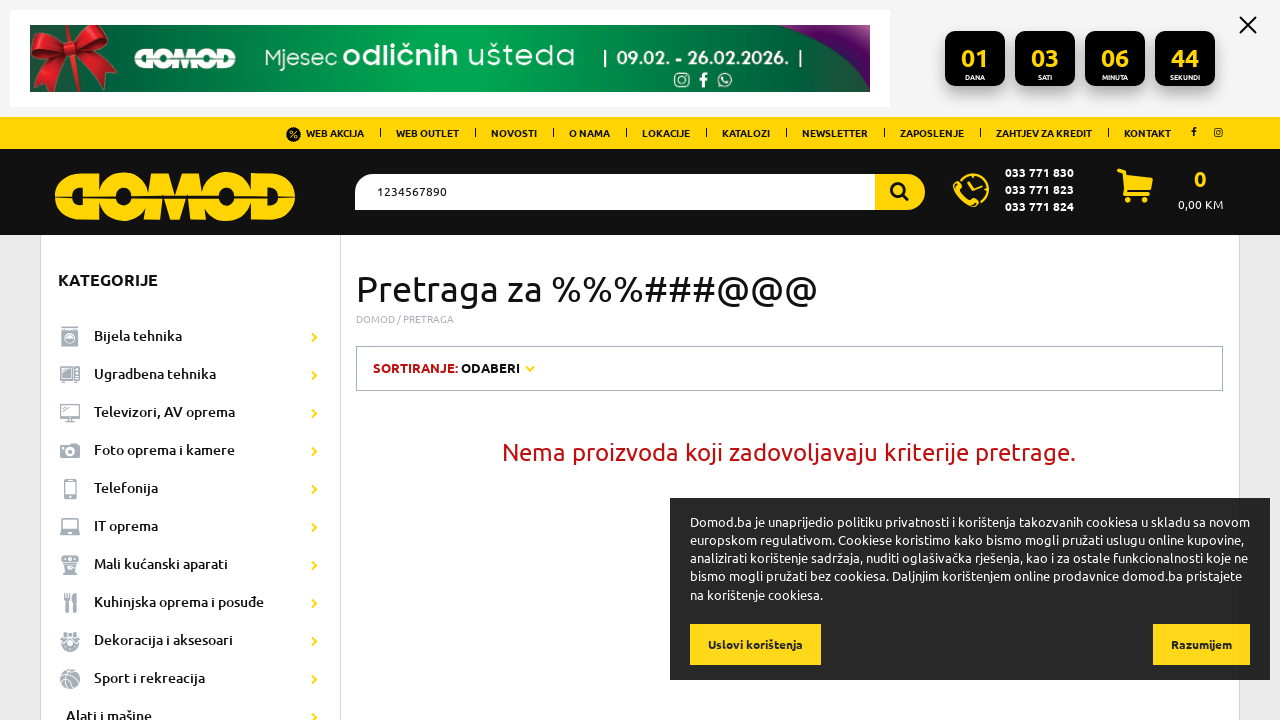

Pressed Enter to submit search with '1234567890' on #autocomplete
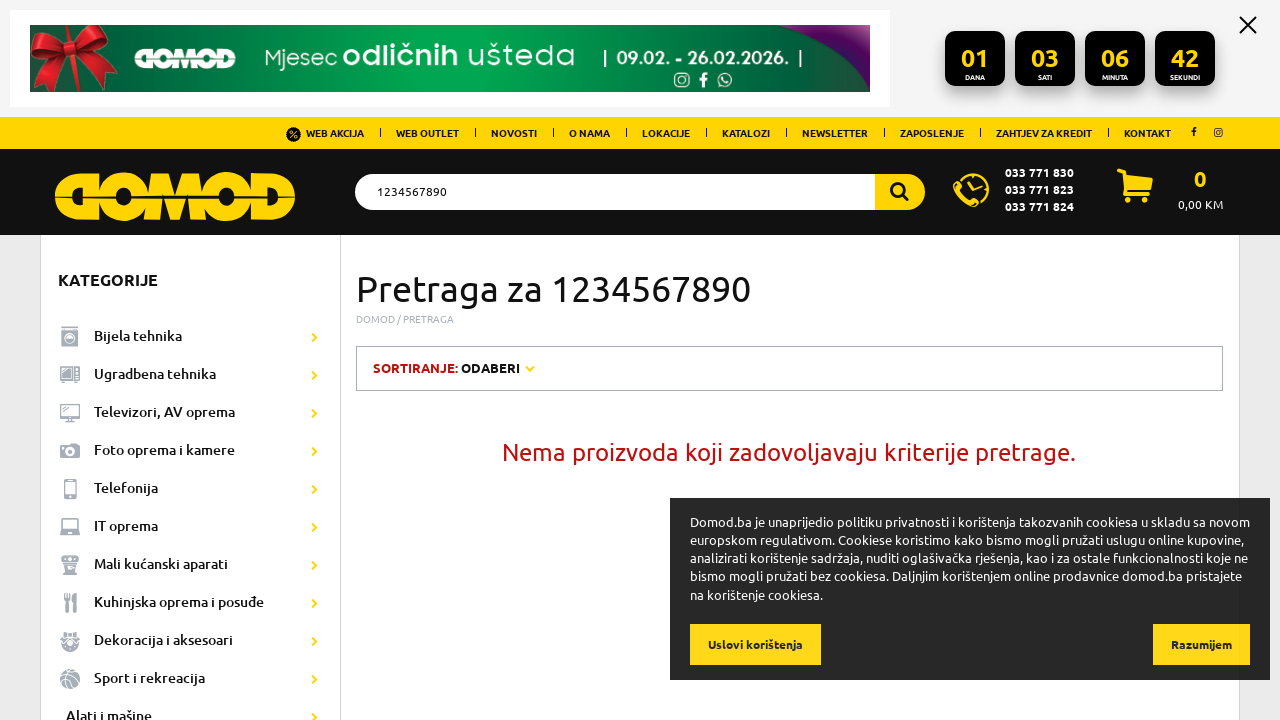

Error message appeared for invalid query '1234567890'
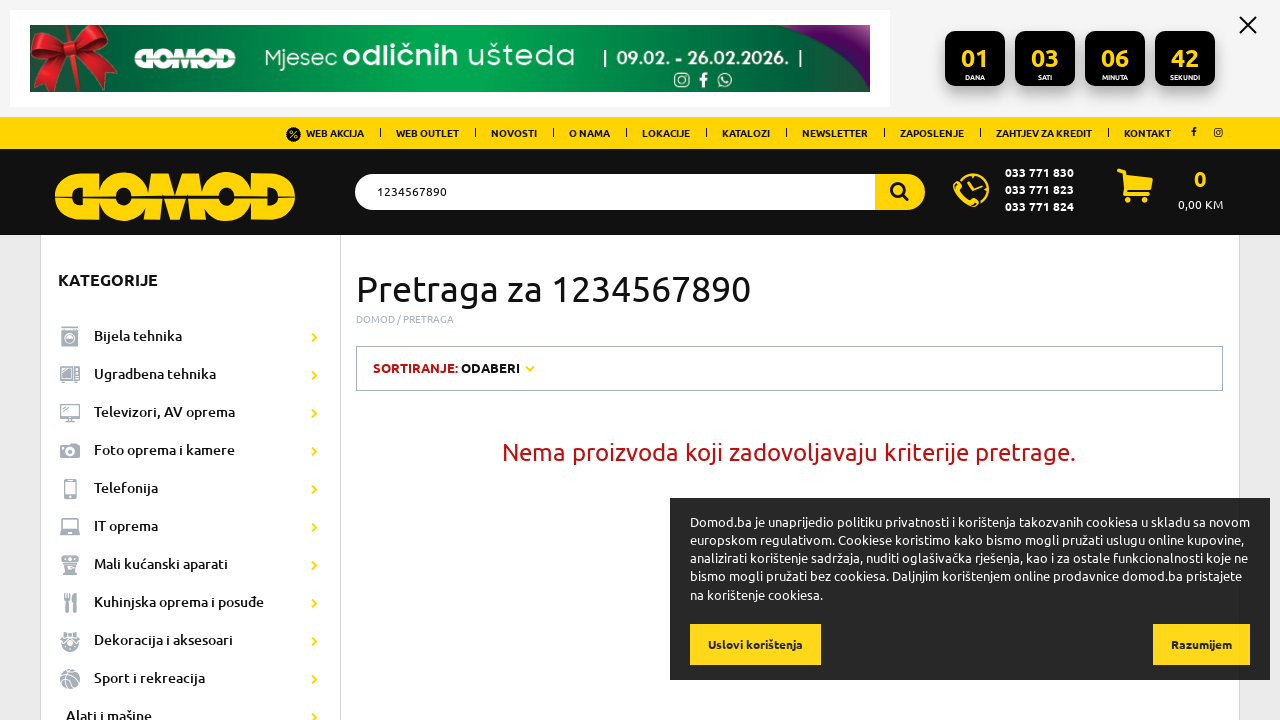

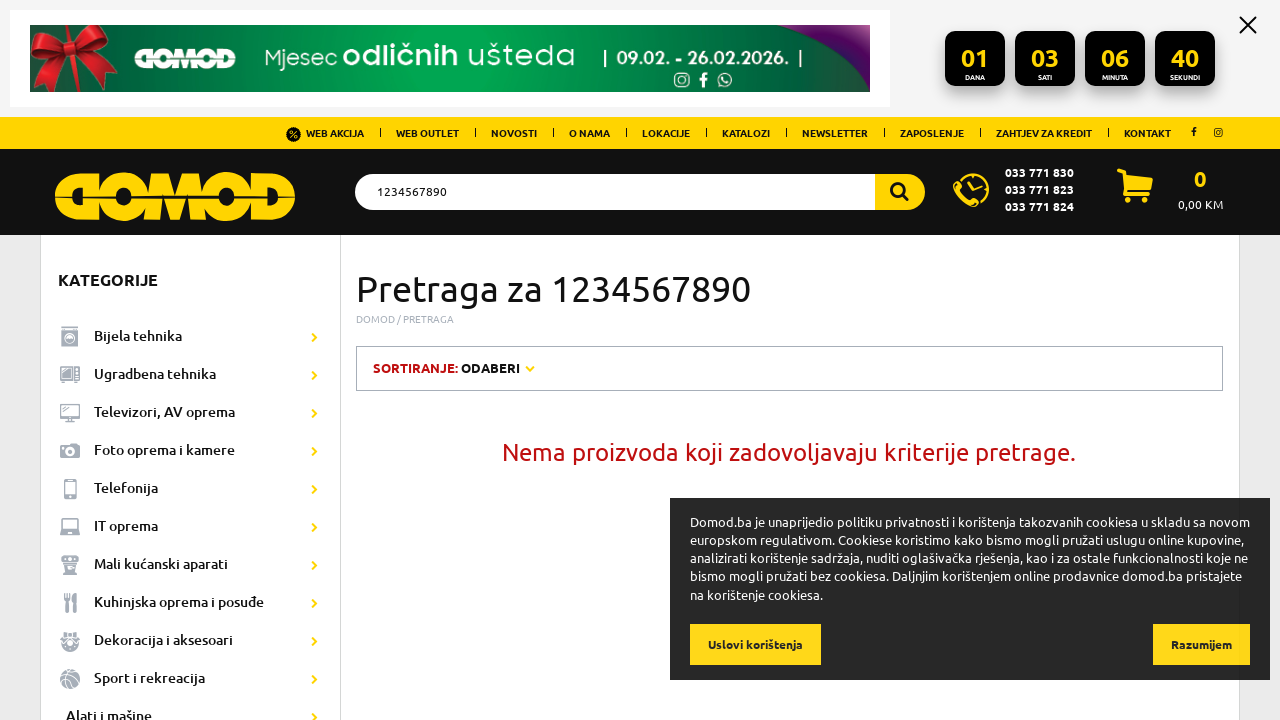